Tests dynamic loading by clicking a Start button and verifying that a hidden element becomes visible after loading completes

Starting URL: https://automationfc.github.io/dynamic-loading/

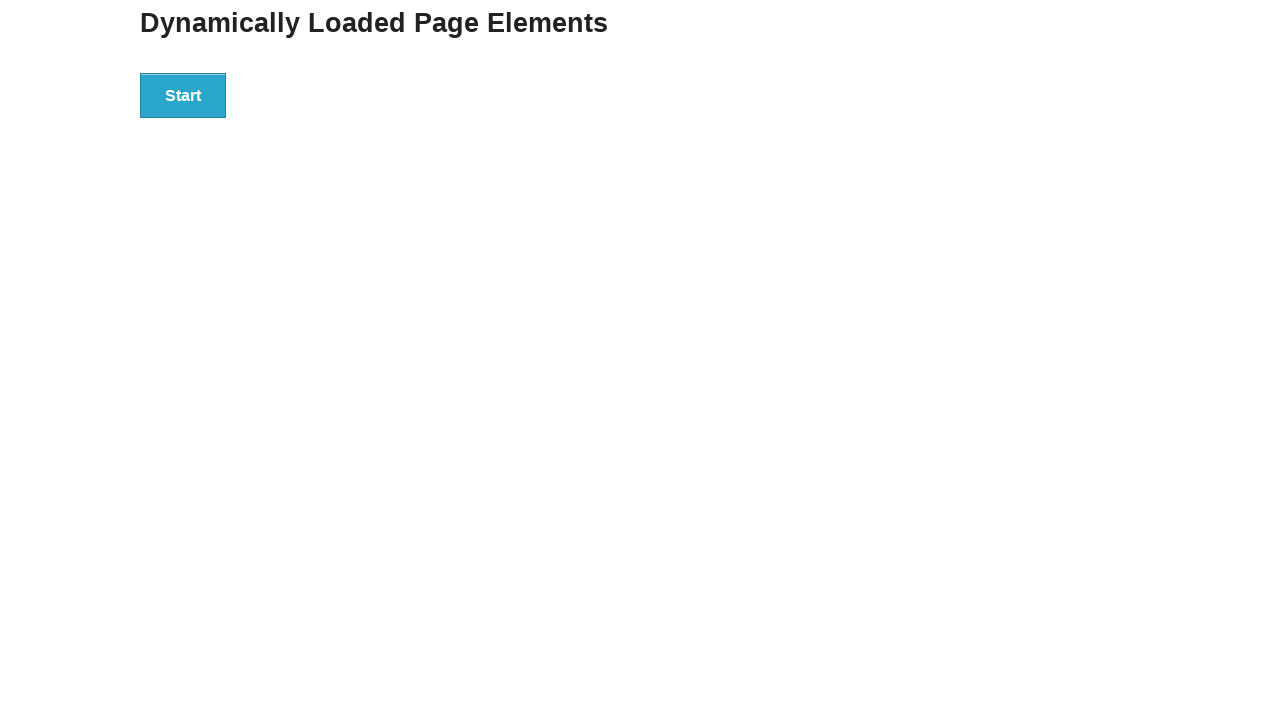

Clicked the Start button to trigger dynamic loading at (183, 95) on xpath=//button[text()='Start']
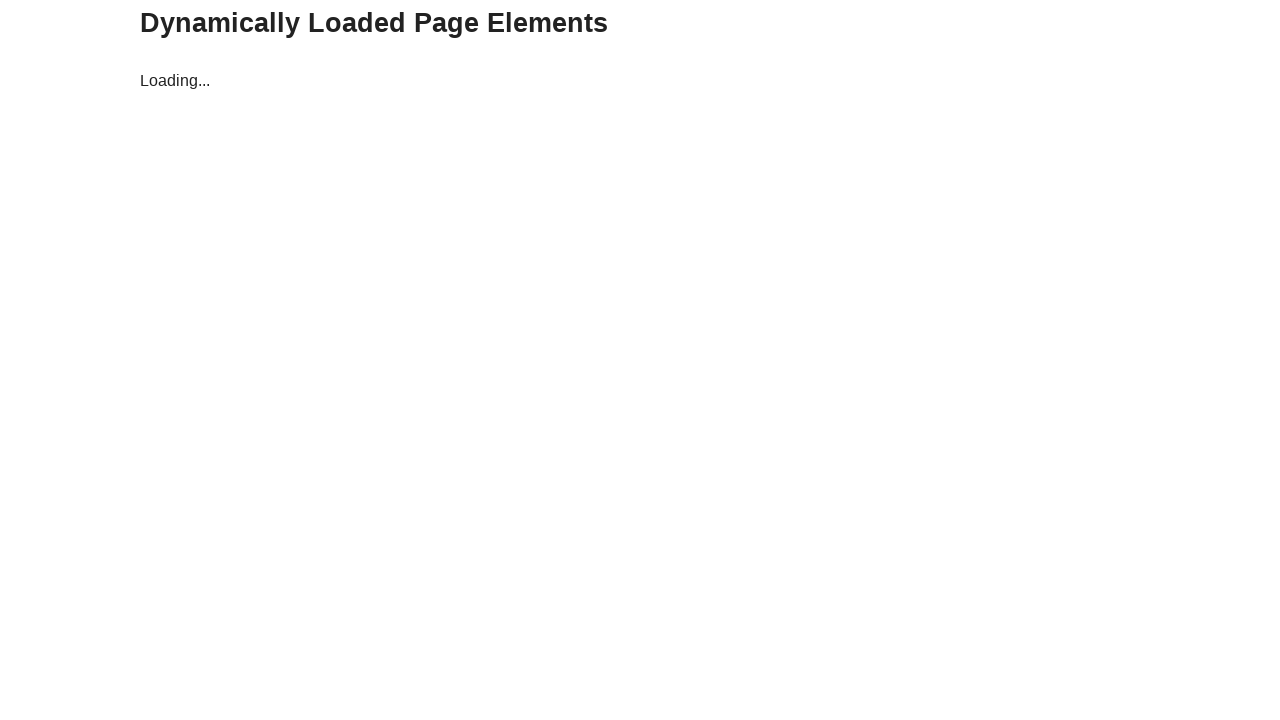

Verified that the hidden element became visible after loading completed
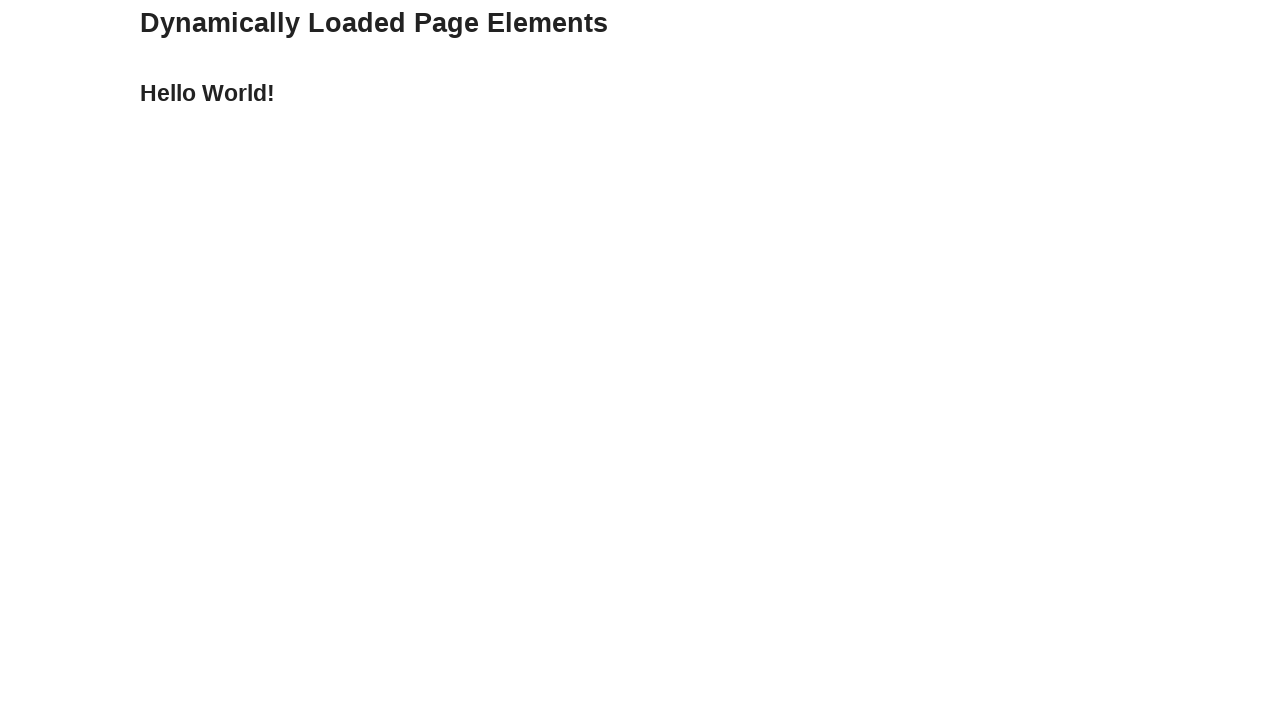

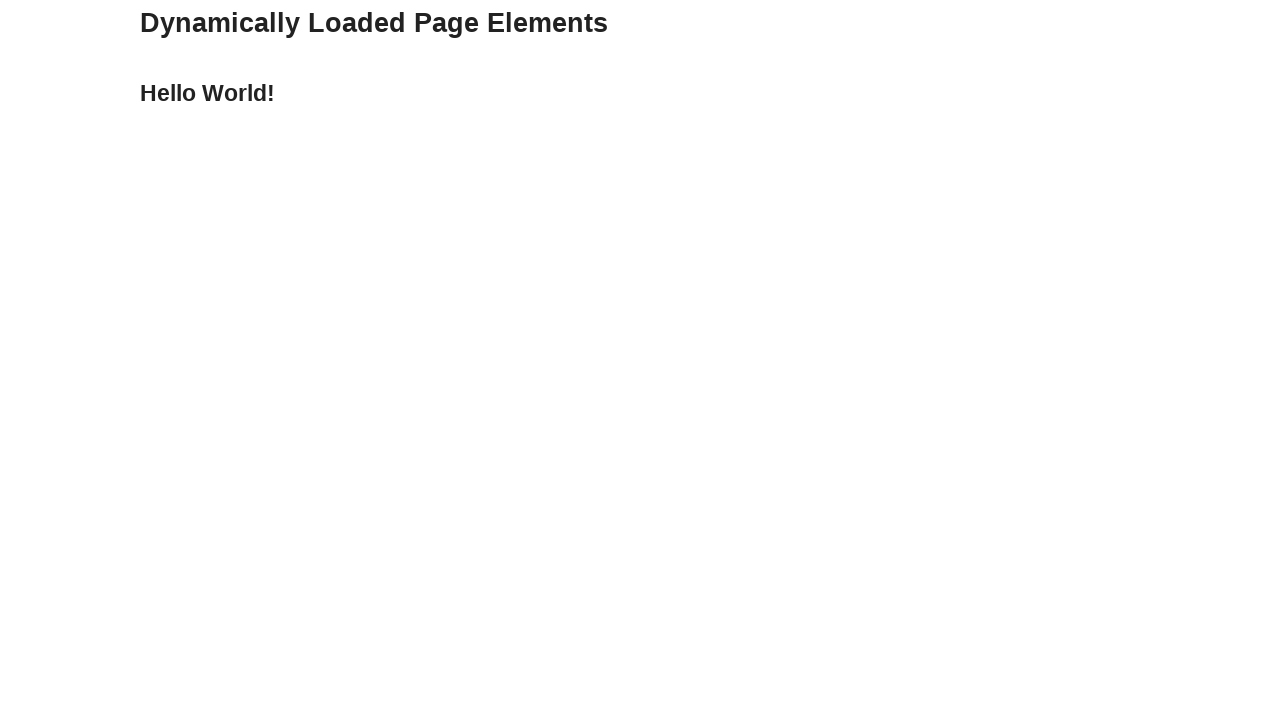